Tests login attempt with empty username but valid password to verify error message

Starting URL: https://www.saucedemo.com/v1/index.html

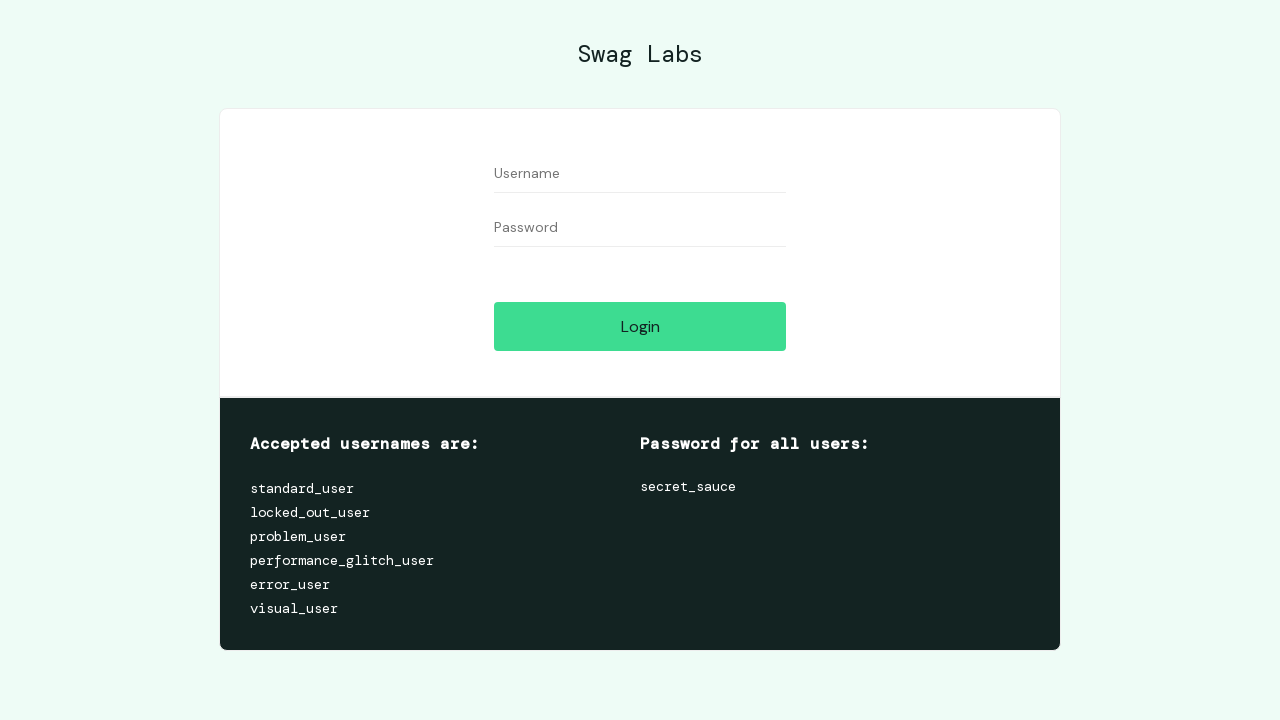

Filled password field with 'secret_sauce' on #password
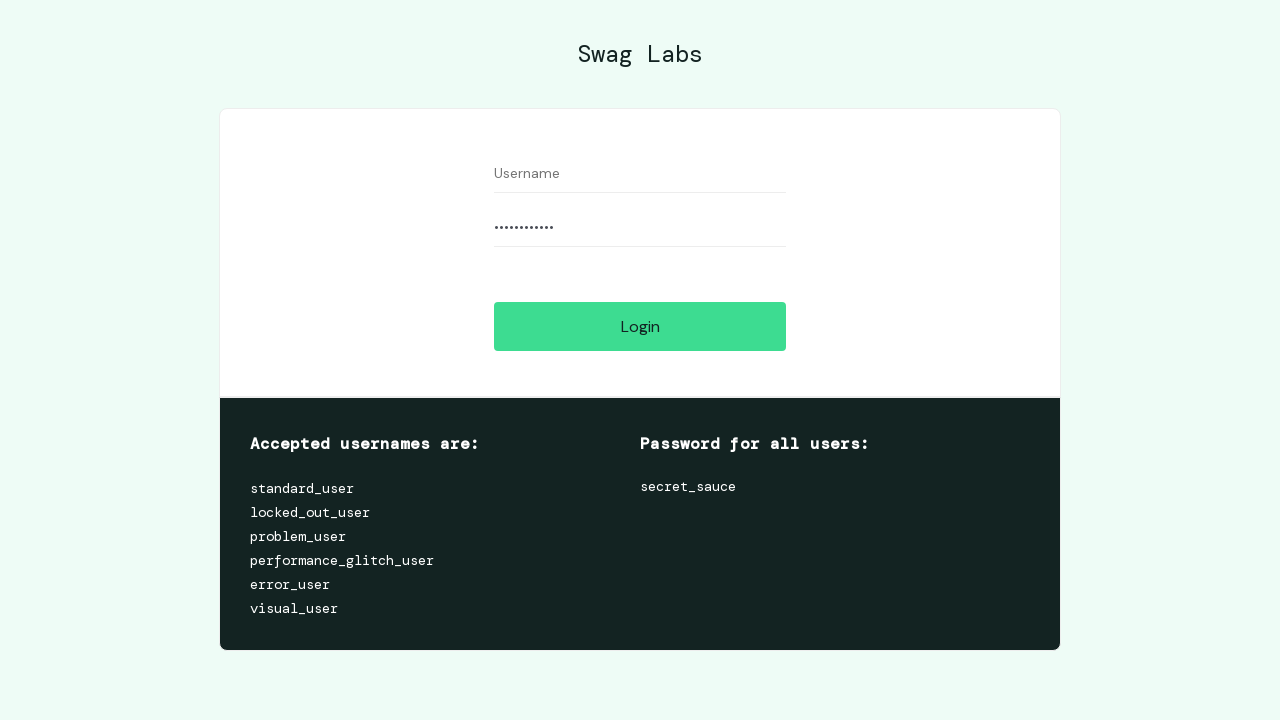

Clicked login button at (640, 326) on #login-button
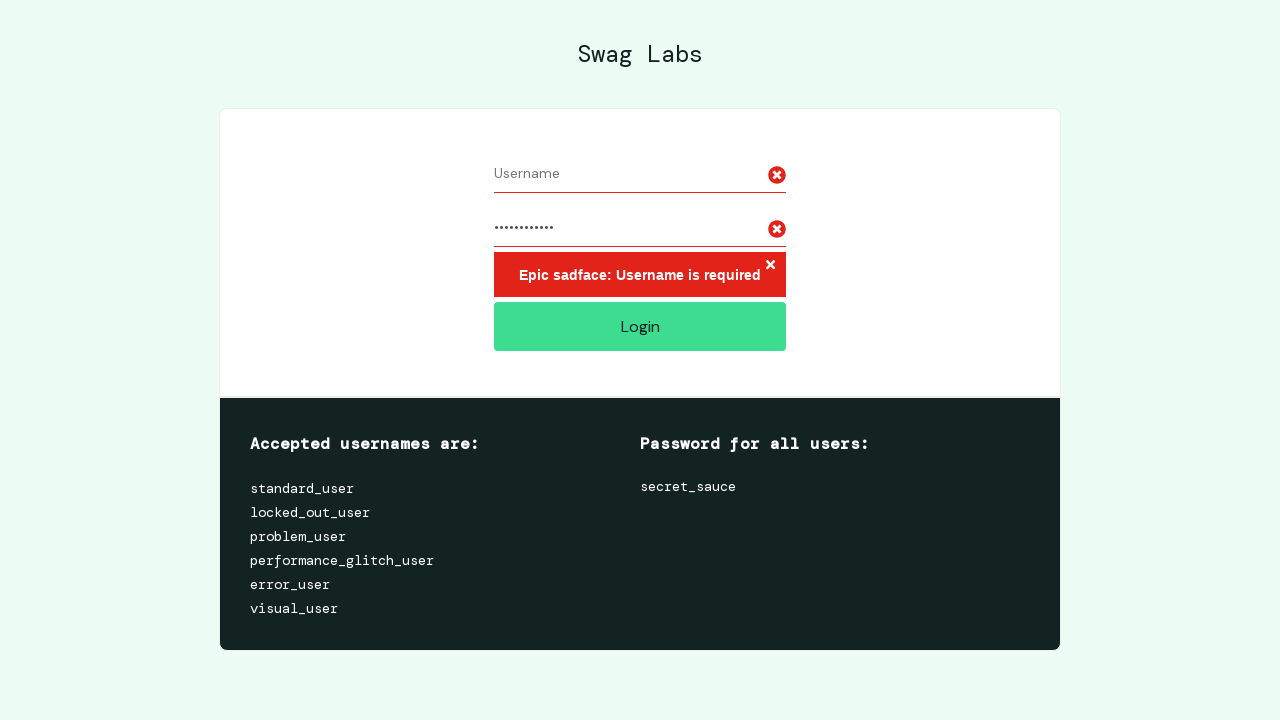

Retrieved error message: Epic sadface: Username is required
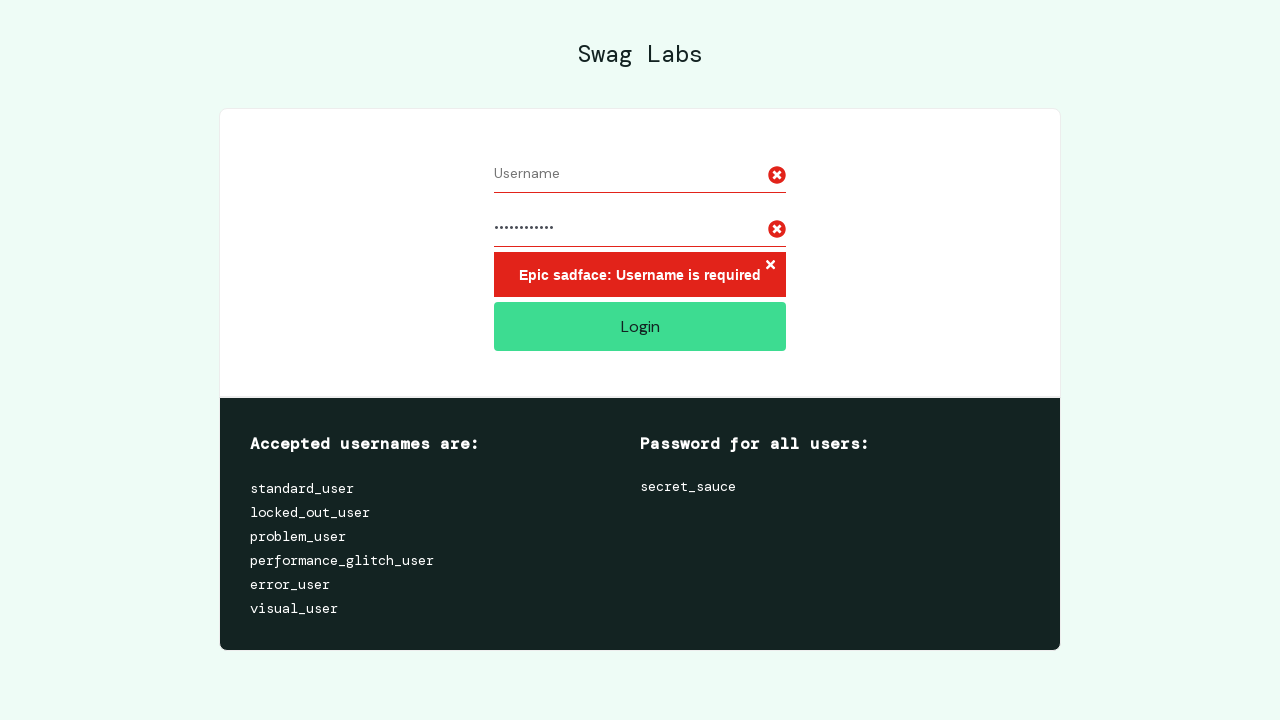

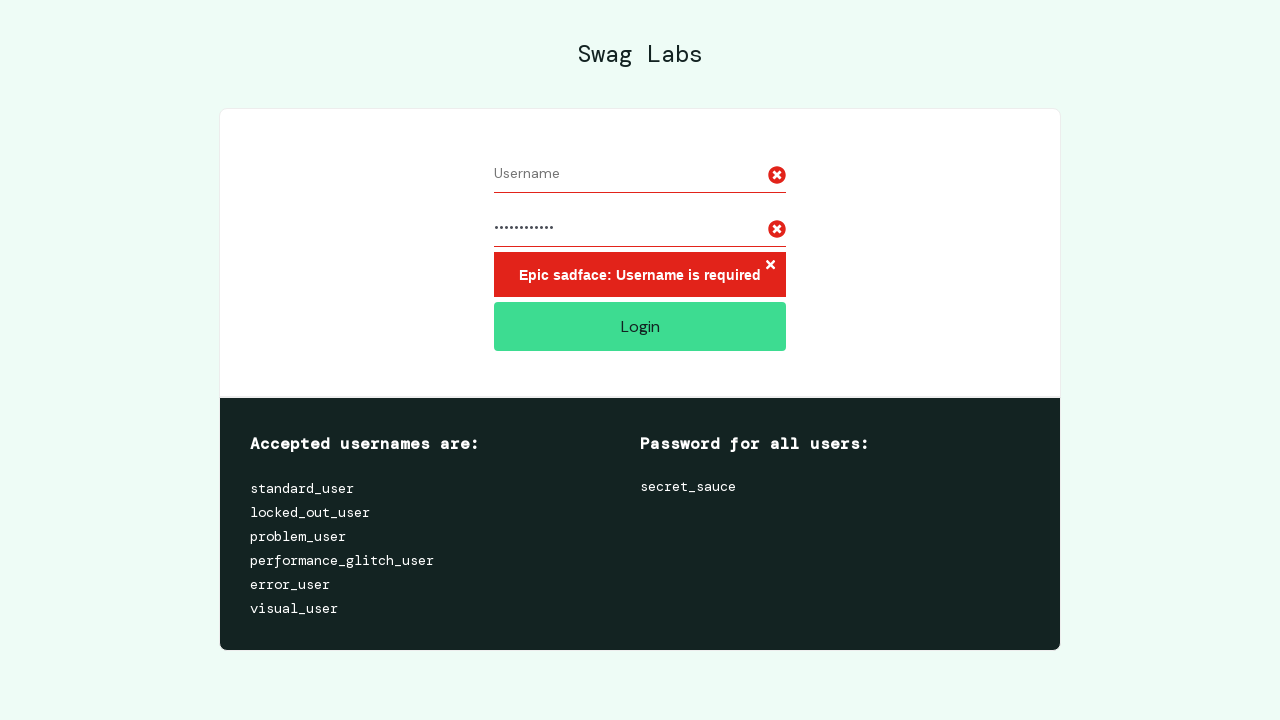